Navigates to a practice website, clicks on the Form Authentication link, and fills in a username field to demonstrate element interaction

Starting URL: https://practice.cydeo.com/

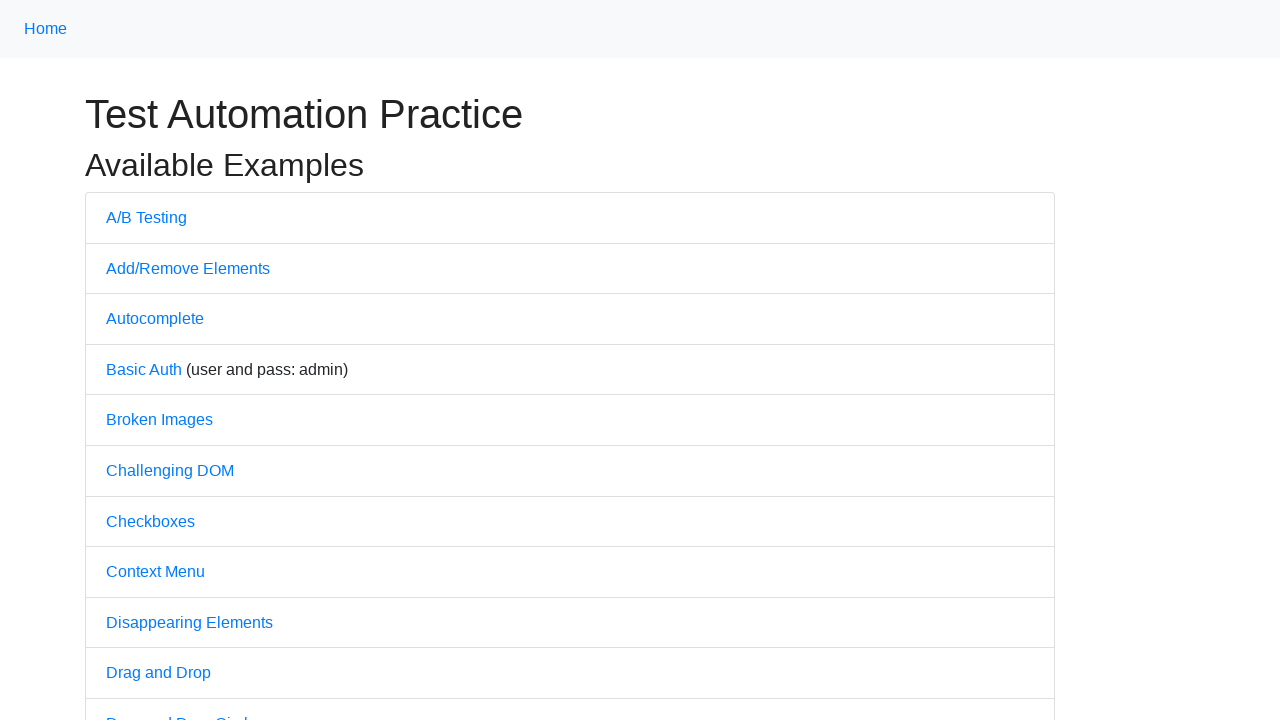

Clicked on Form Authentication link at (177, 361) on a:text('Form Authentication')
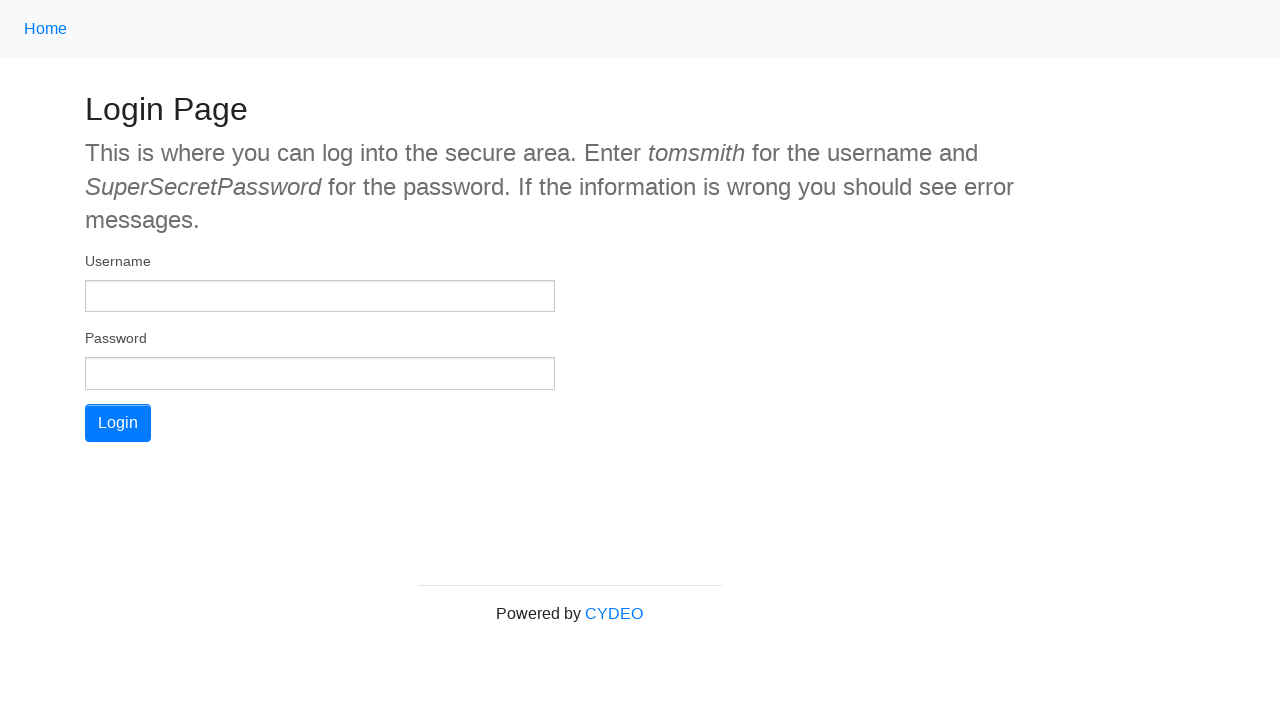

Filled username field with 'admin' on input[name='username']
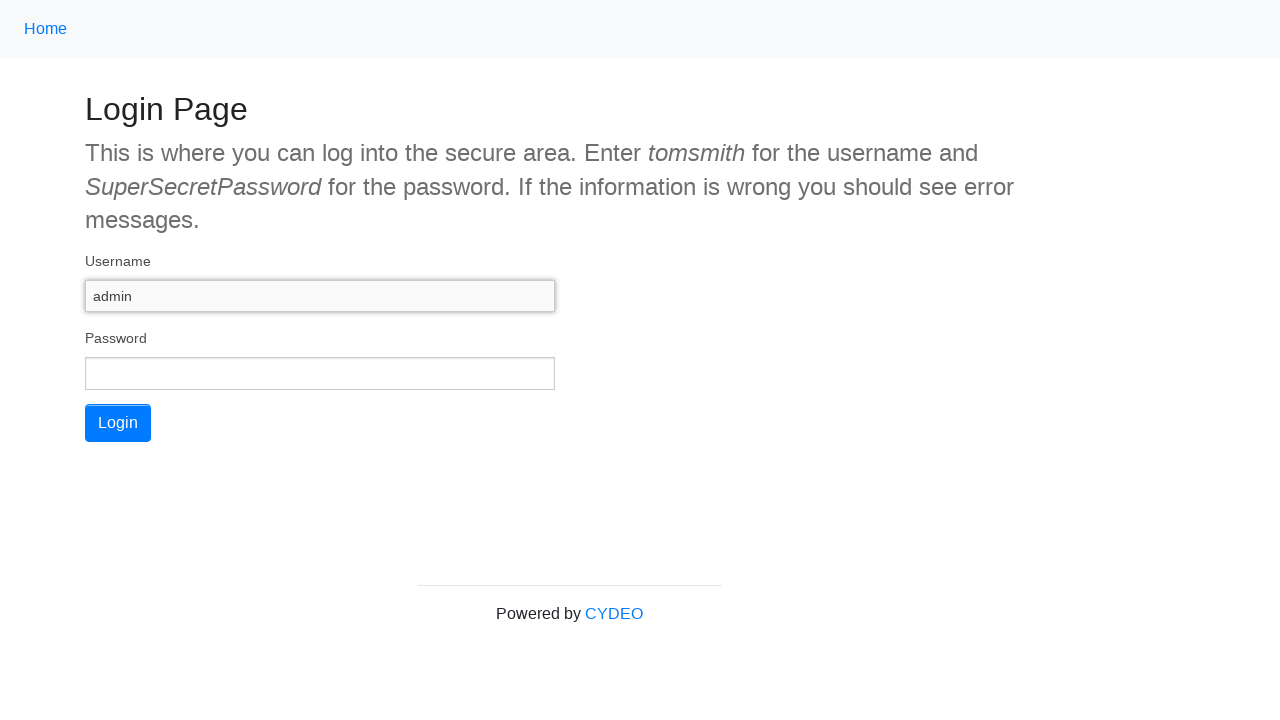

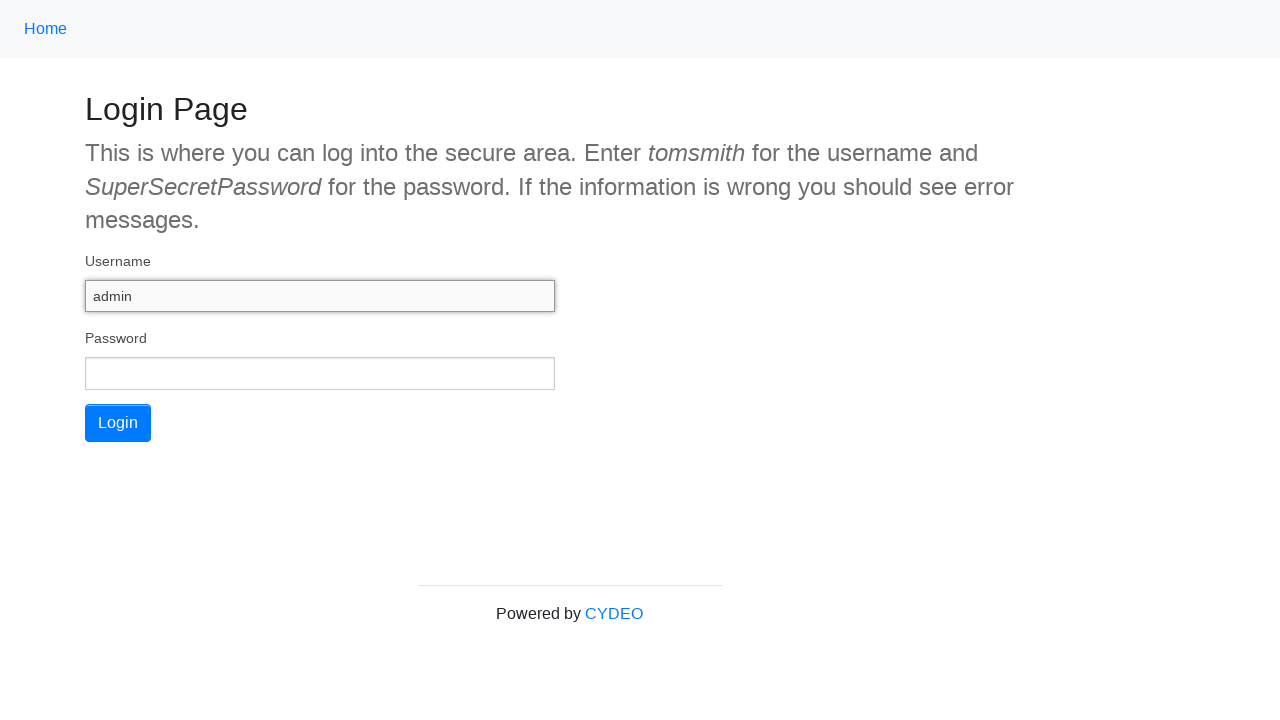